Tests JavaScript alert handling by triggering different alert types (alert, confirm, prompt), accepting/dismissing them, and sending text to prompt dialogs.

Starting URL: https://the-internet.herokuapp.com/javascript_alerts

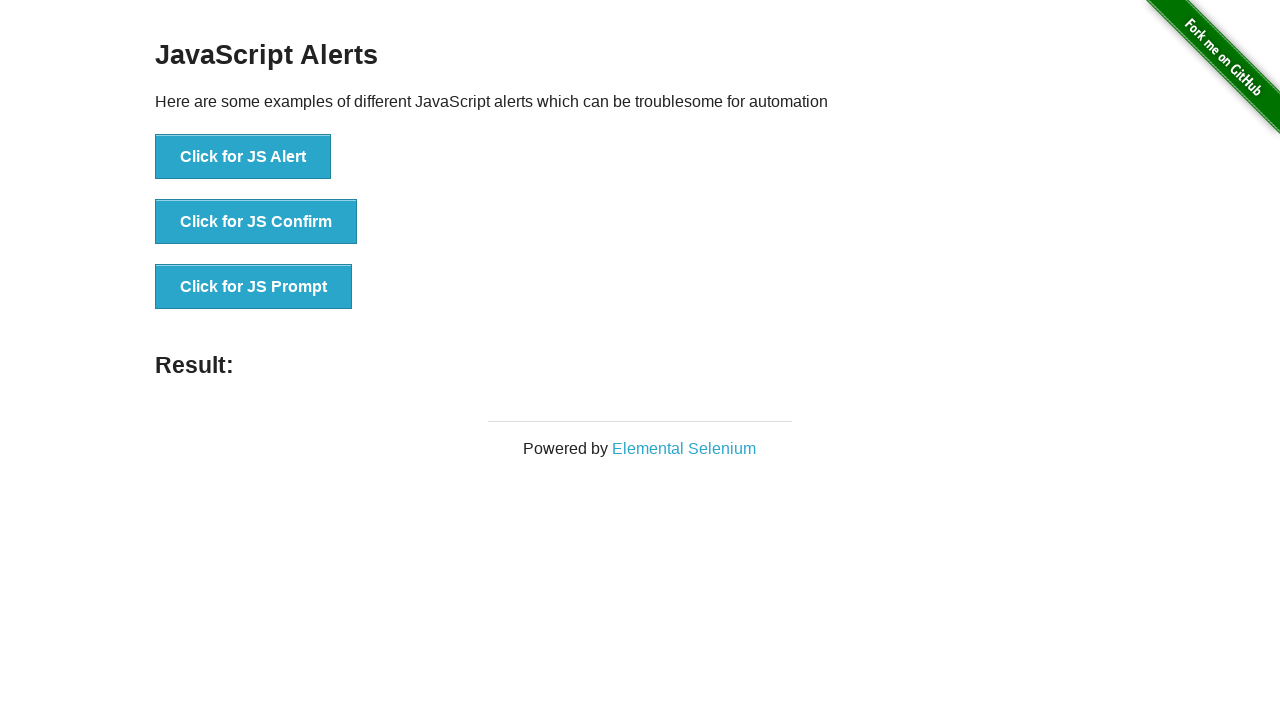

Clicked 'Click for JS Alert' button and accepted the alert dialog at (243, 157) on button:has-text('Click for JS Alert')
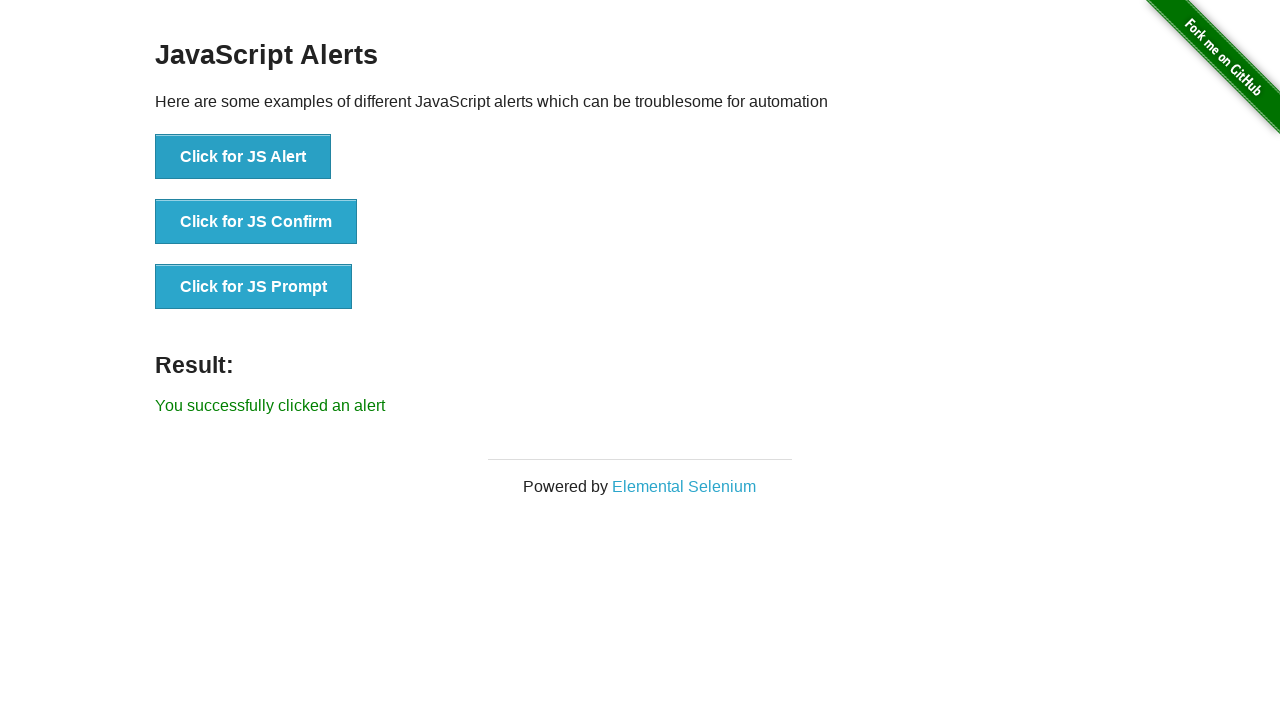

Clicked 'Click for JS Confirm' button and dismissed the confirm dialog at (256, 222) on button:has-text('Click for JS Confirm')
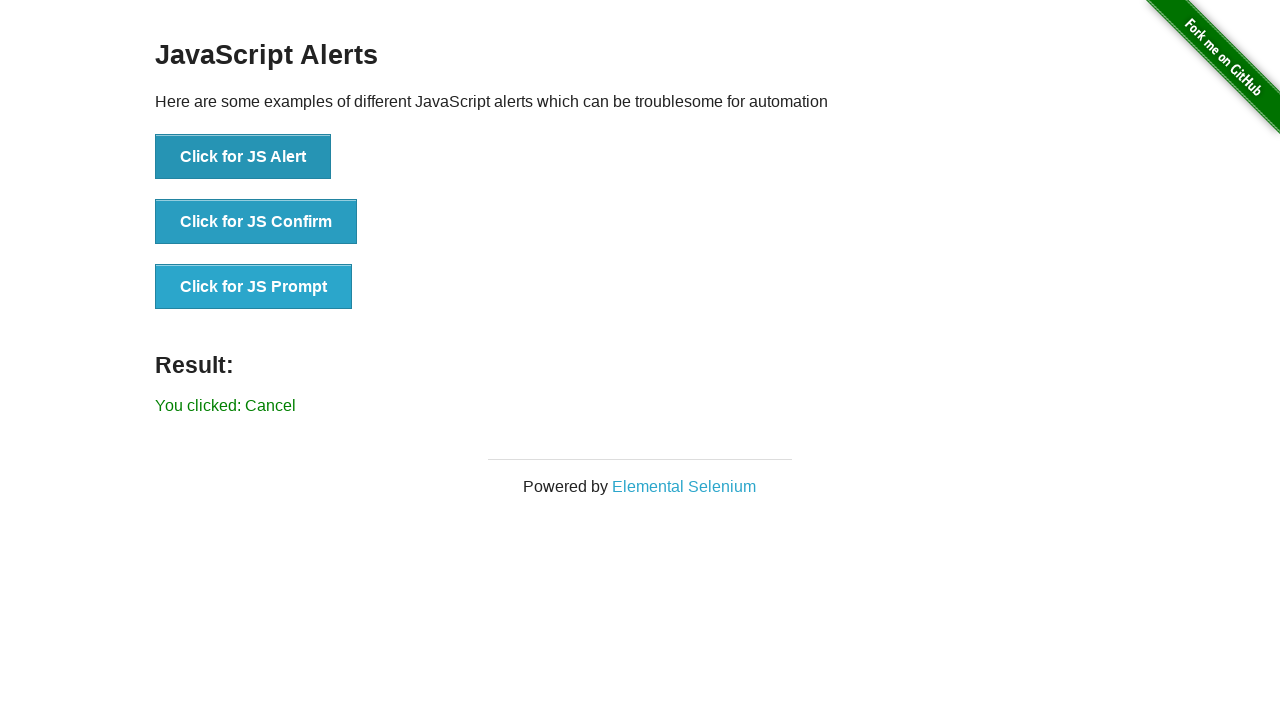

Clicked 'Click for JS Prompt' button and accepted the prompt dialog with text 'This is a sample text.' at (254, 287) on button:has-text('Click for JS Prompt')
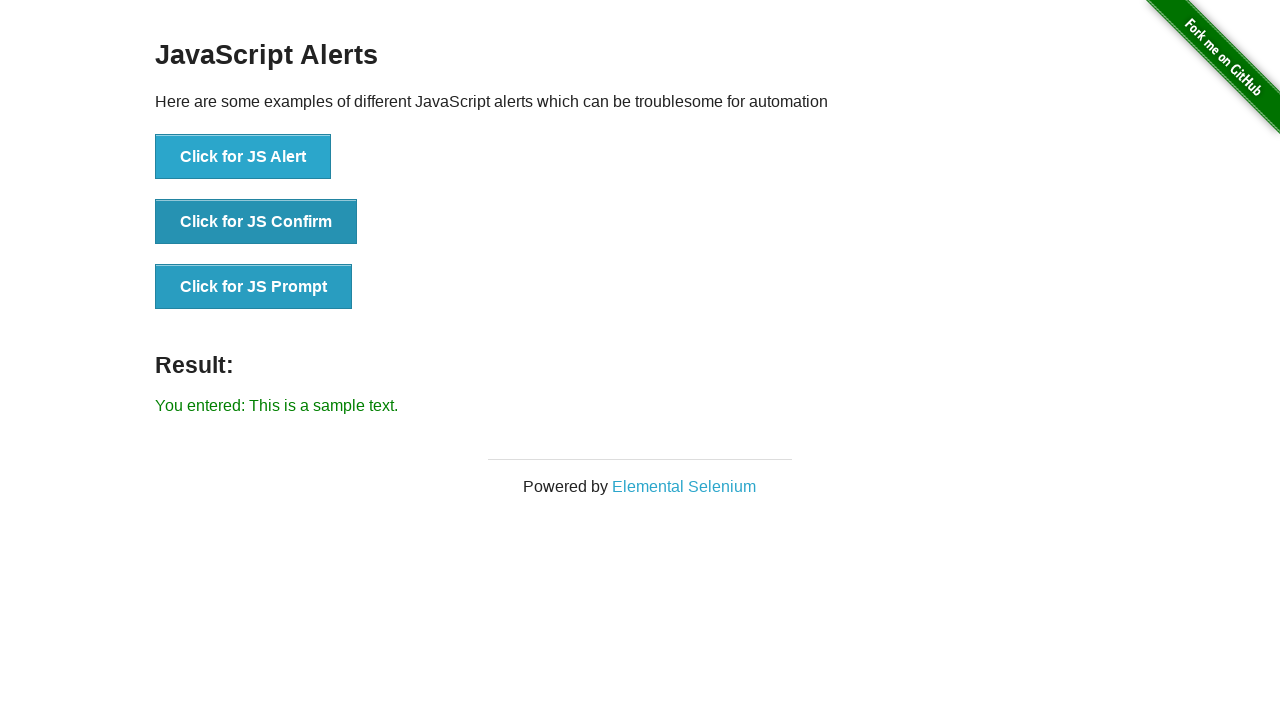

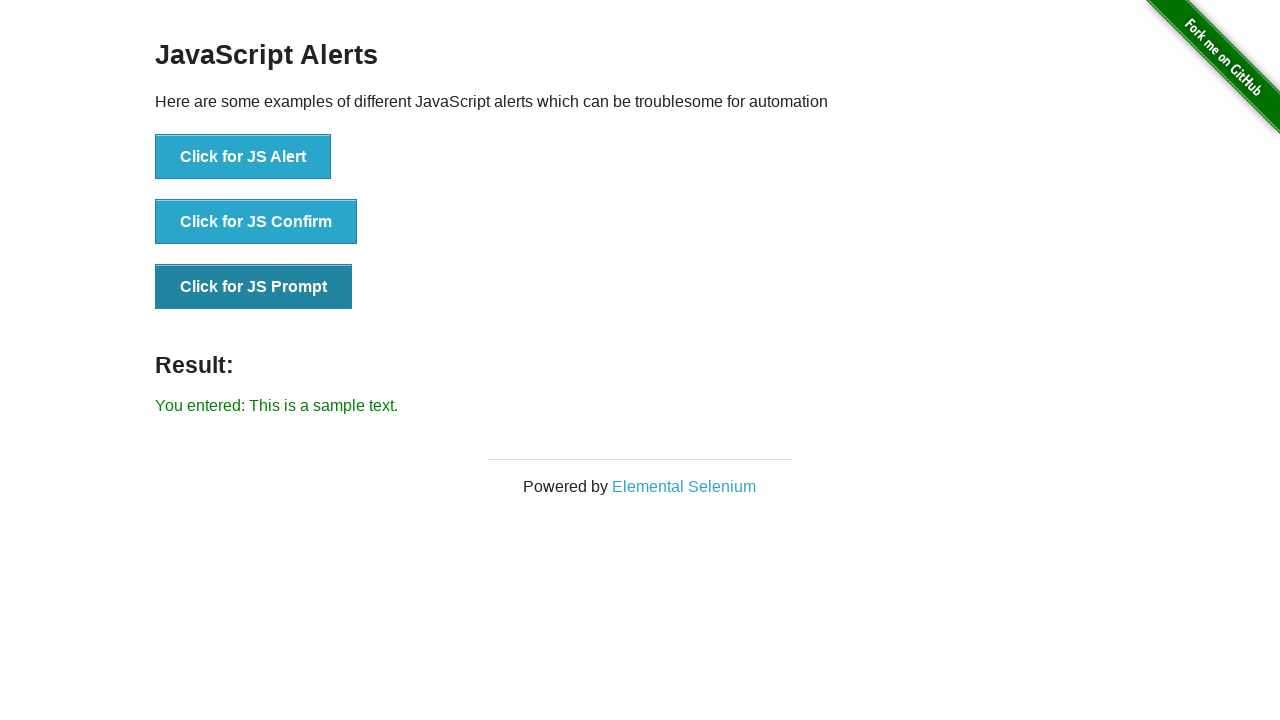